Tests injecting jQuery and jQuery Growl library into a page to display notification messages, demonstrating JavaScript execution capabilities in browser automation.

Starting URL: http://the-internet.herokuapp.com

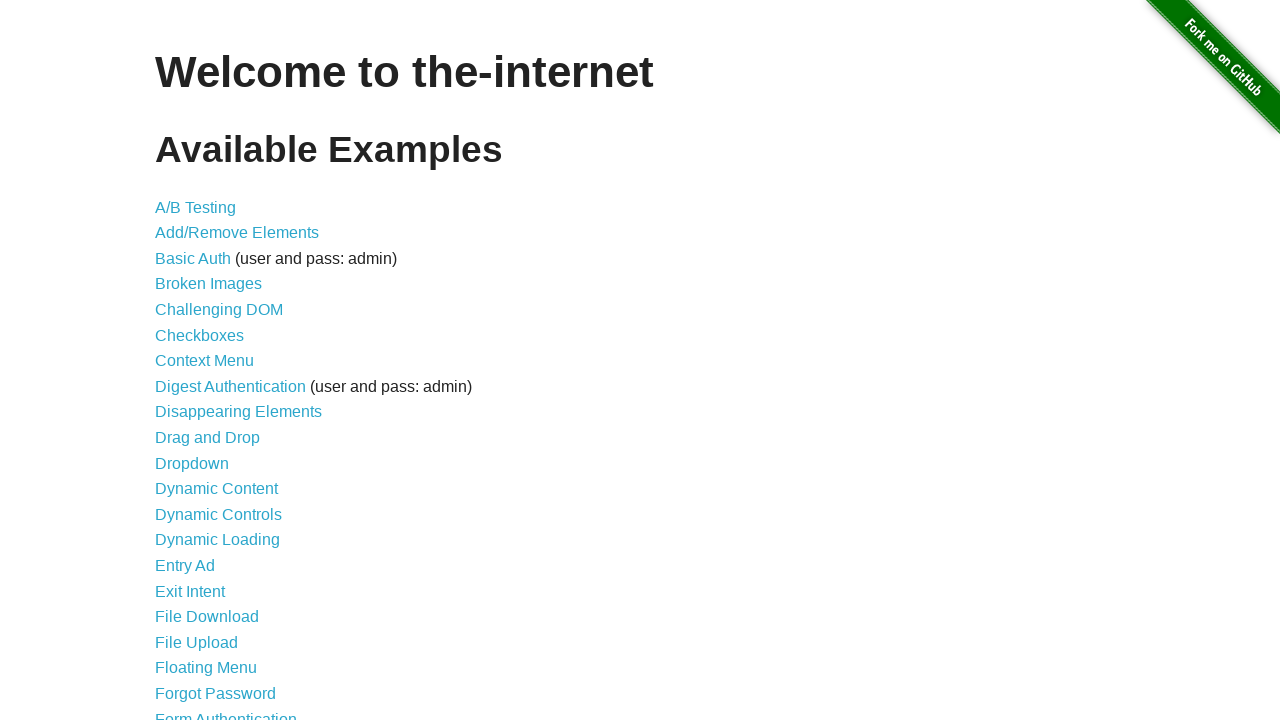

Injected jQuery library into page if not already present
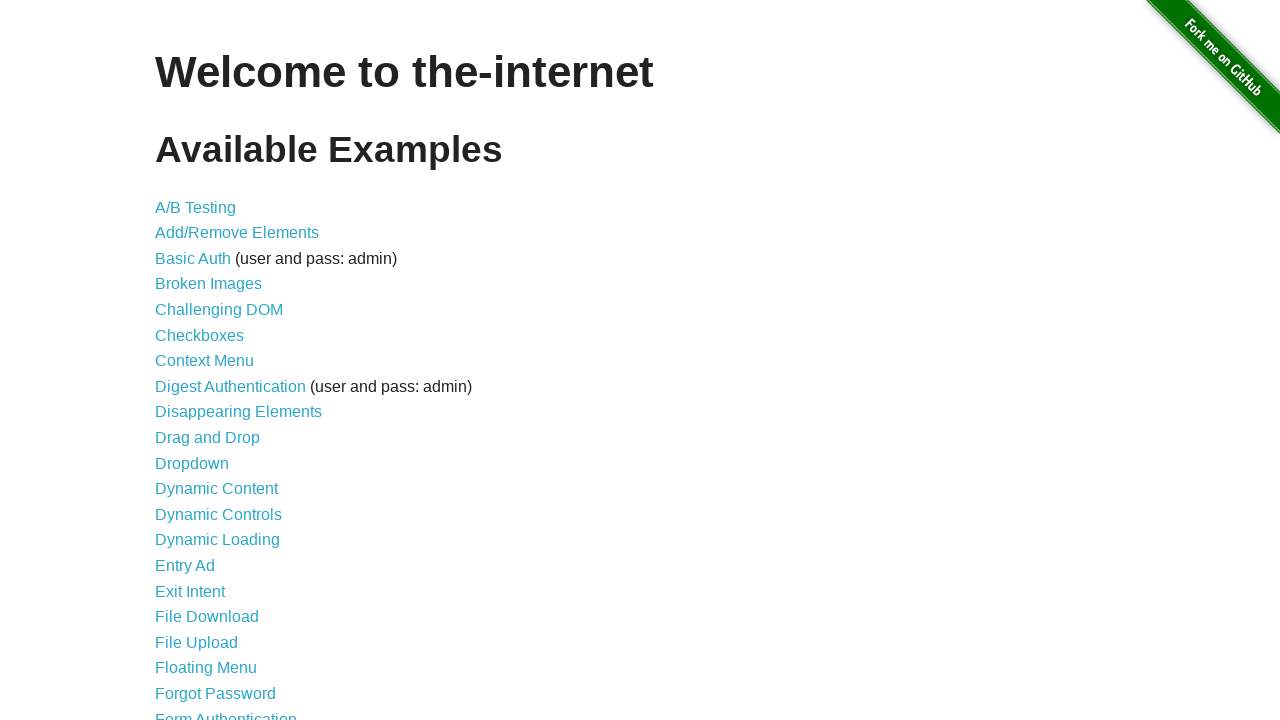

Loaded jquery-growl JavaScript library
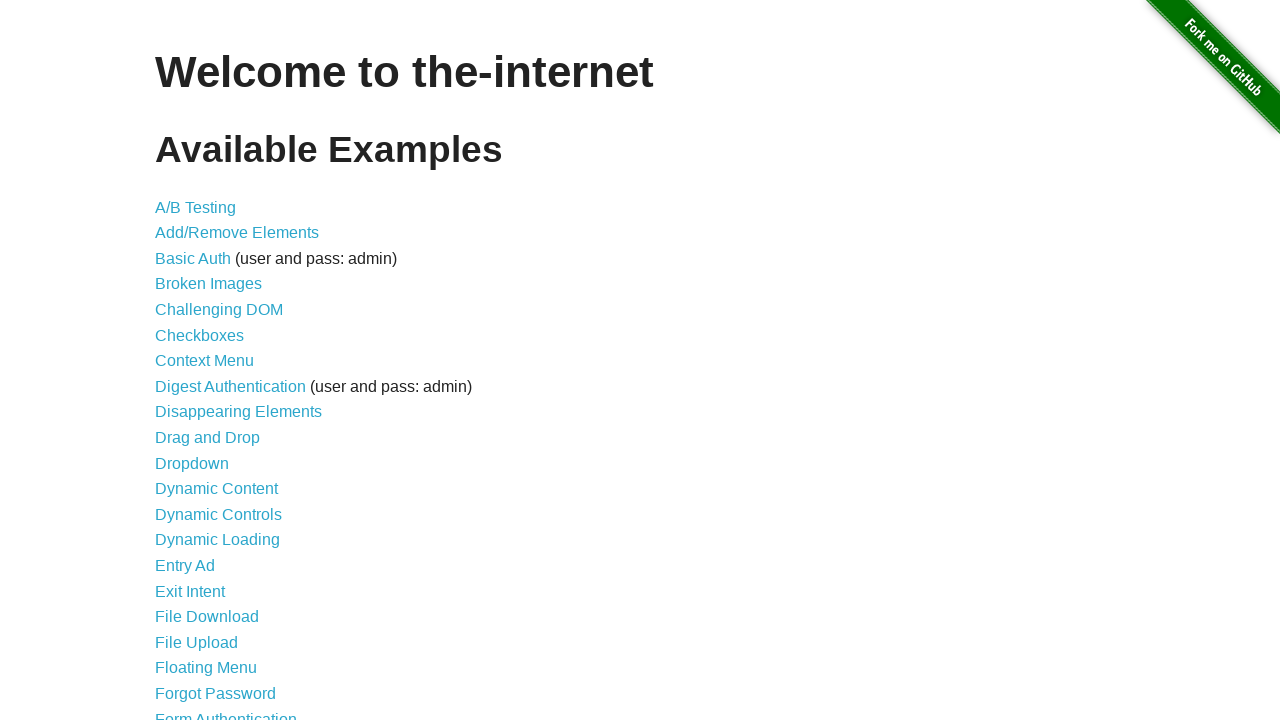

Injected jquery-growl CSS stylesheet
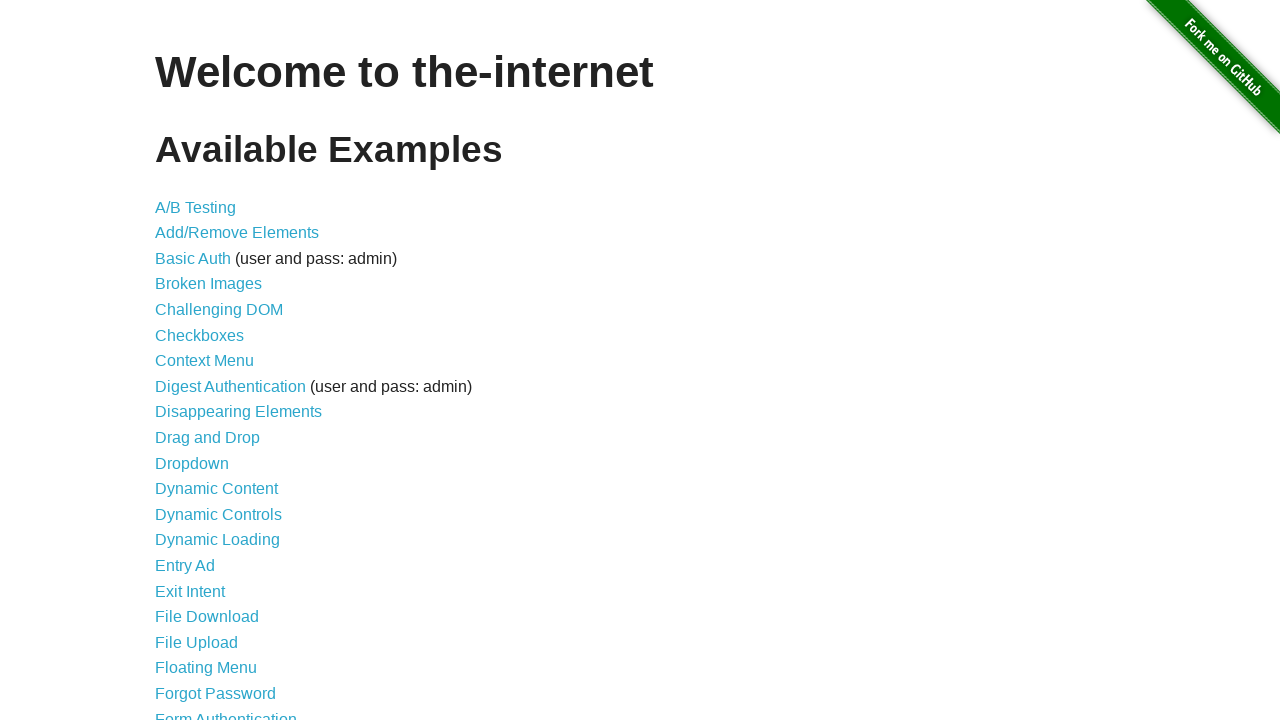

Waited for jquery-growl scripts and styles to load
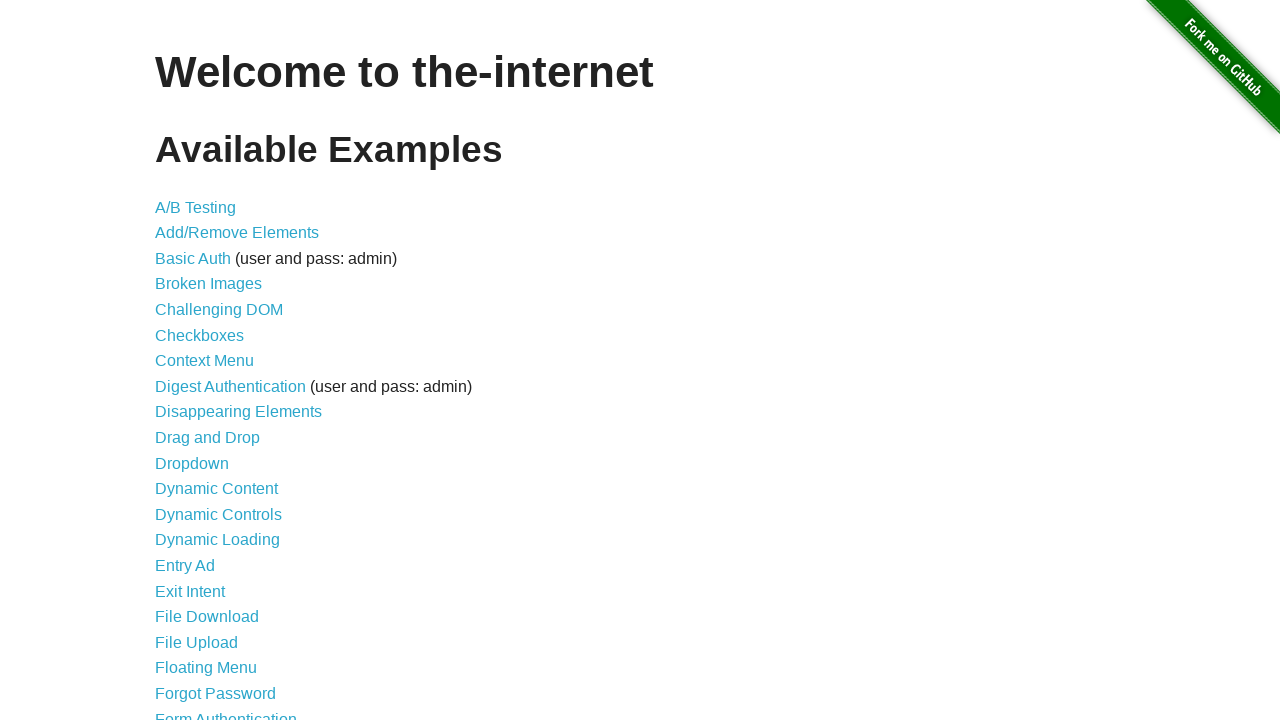

Displayed default growl notification with title 'GET' and message '/'
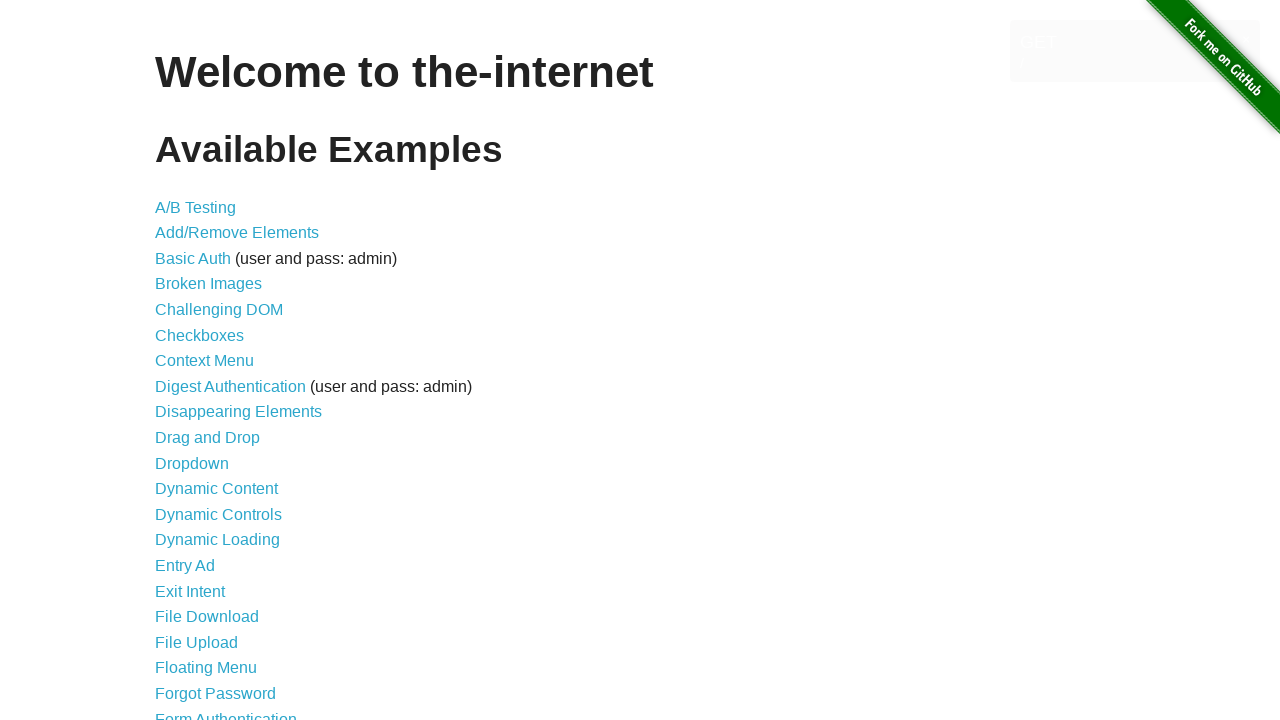

Displayed error growl notification
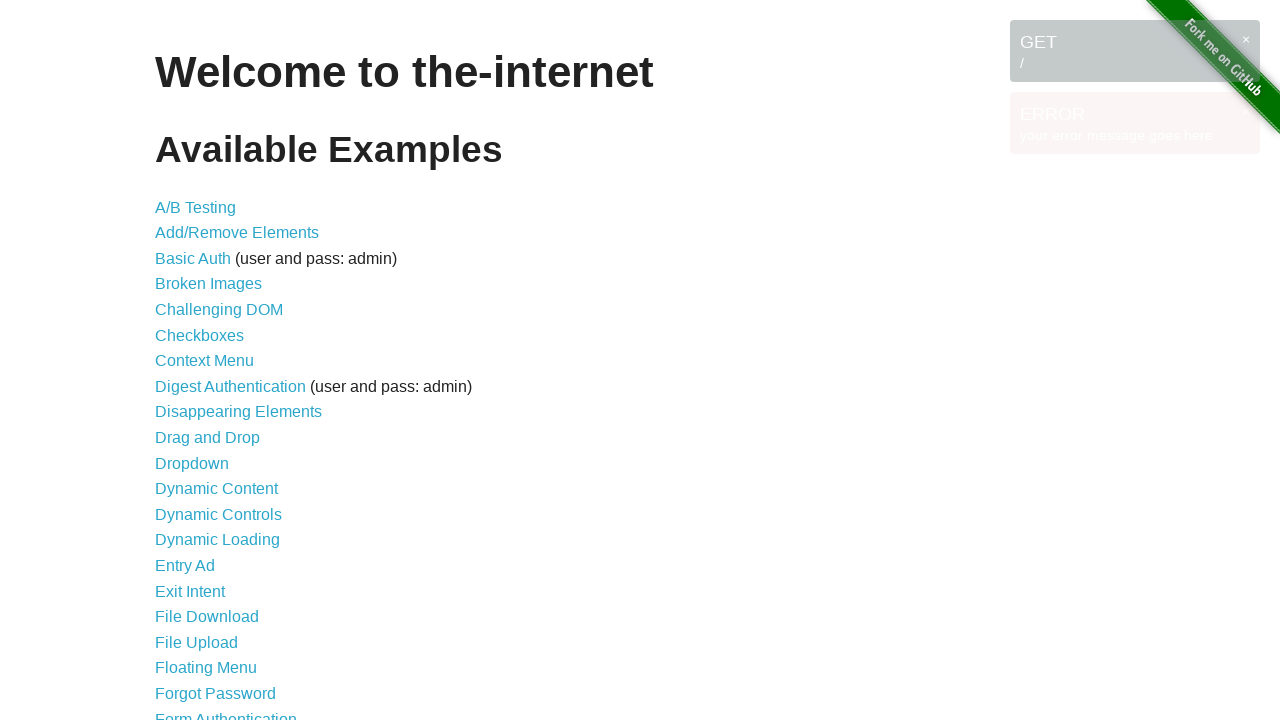

Displayed notice growl notification
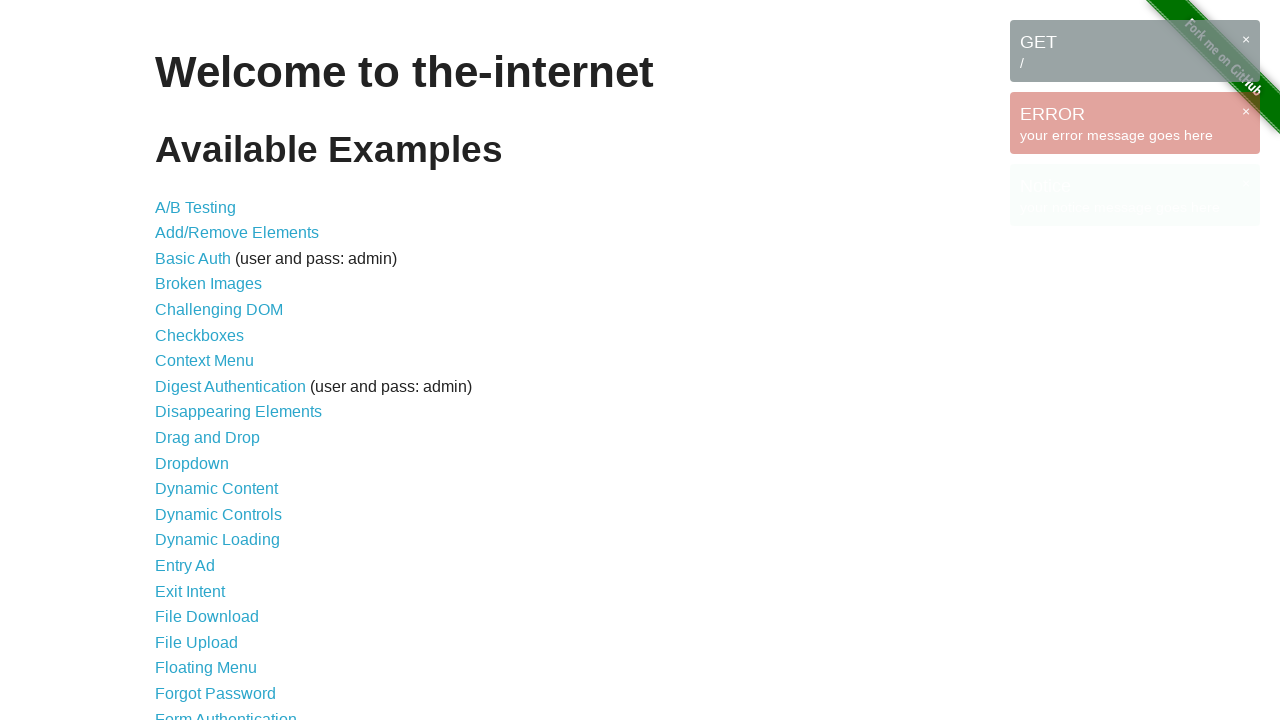

Displayed warning growl notification
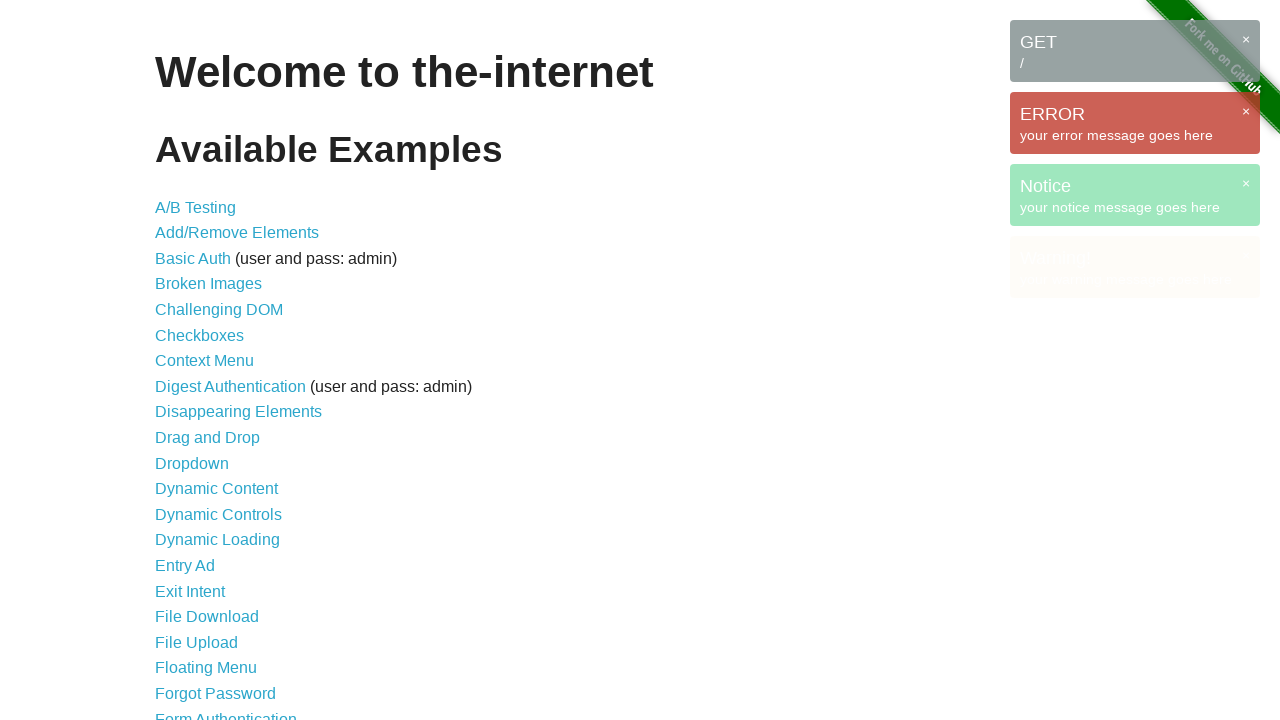

Waited for growl notifications to display
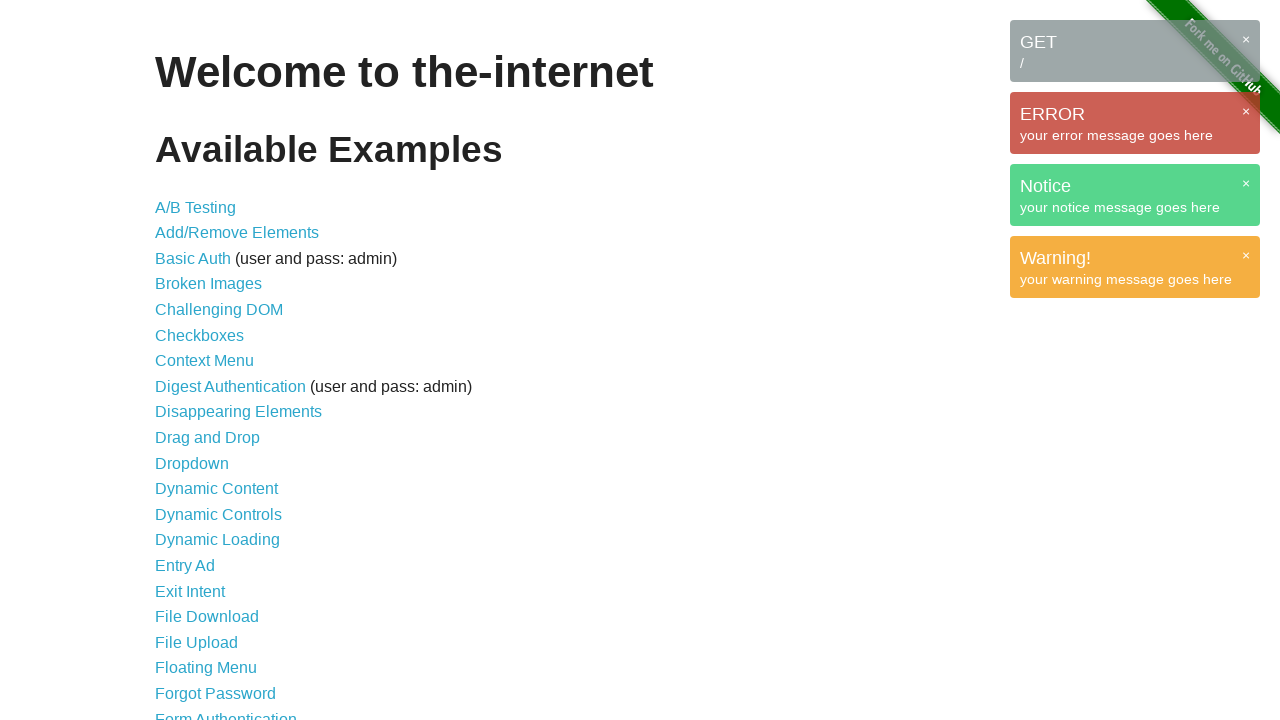

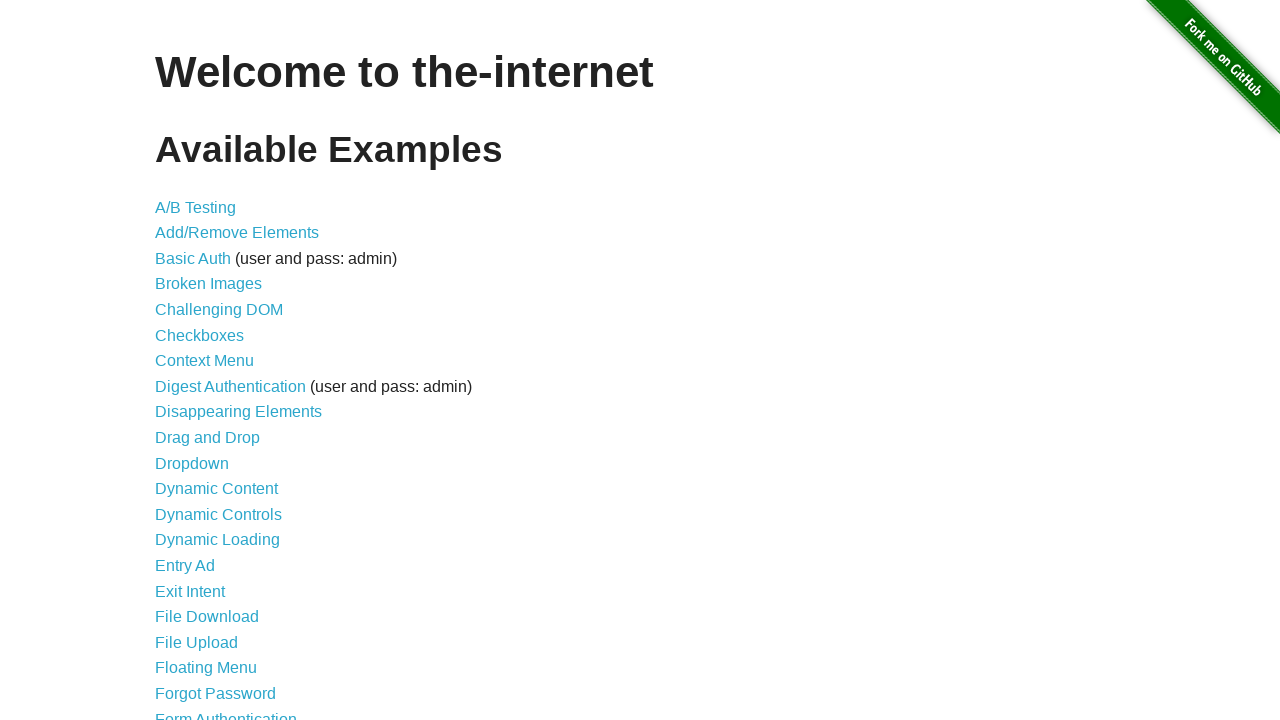